Tests the Taoyuan Metro timetable search functionality by selecting start and end stations from dropdown menus and submitting the search form to view train schedules.

Starting URL: https://www.tymetro.com.tw/tymetro-new/tw/_pages/travel-guide/timetable-search.php

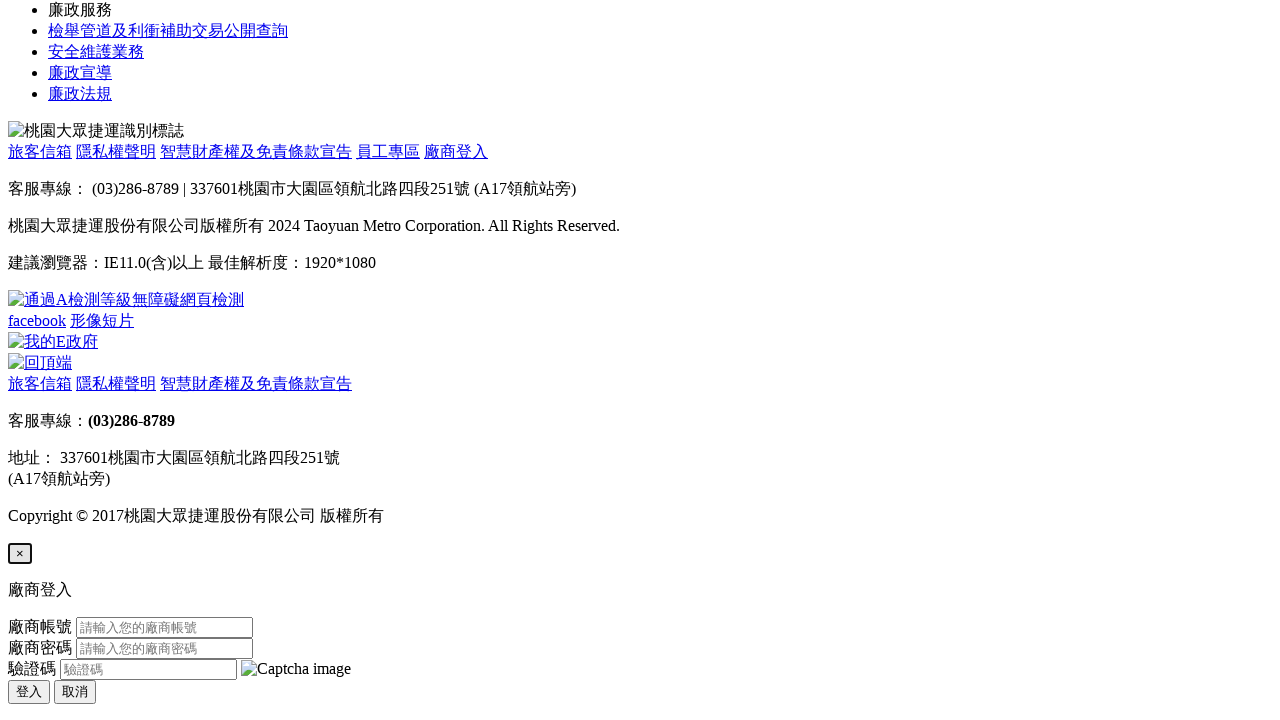

Selected start station (A1 Taipei Main Station) from dropdown on select[name='start_station']
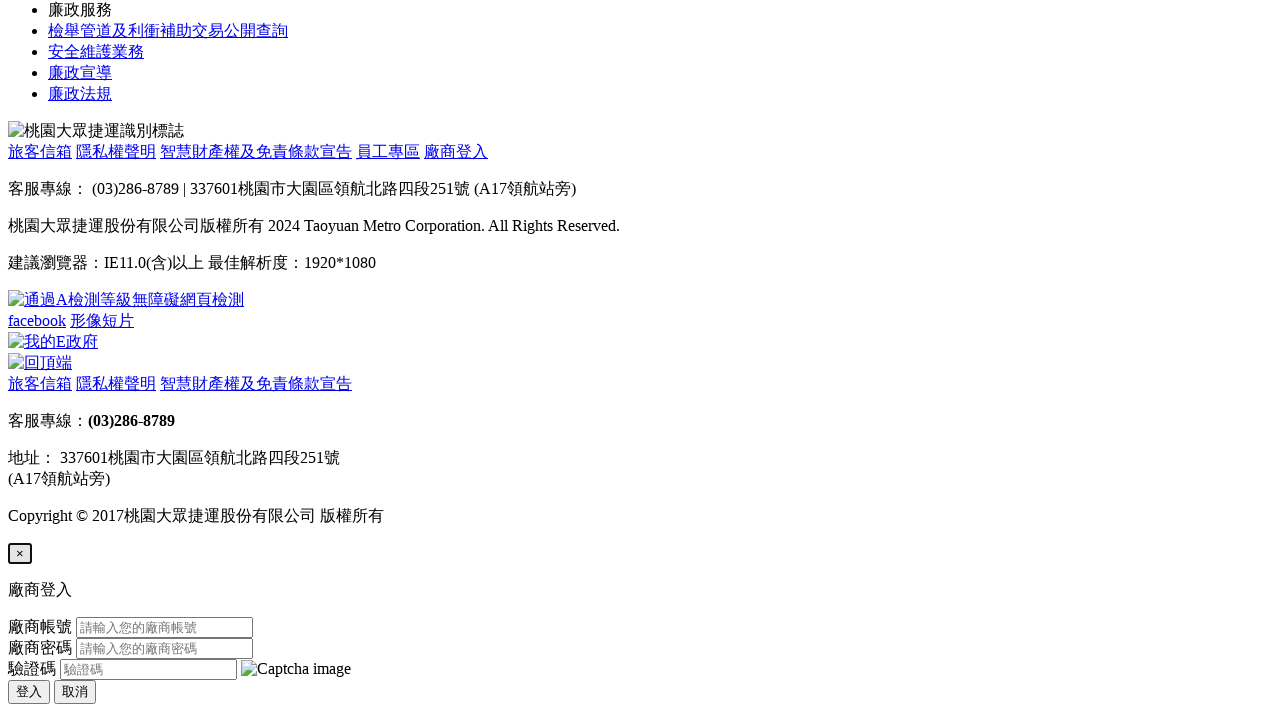

Selected end station (A18 HSR Taoyuan Station) from dropdown on select[name='end_station']
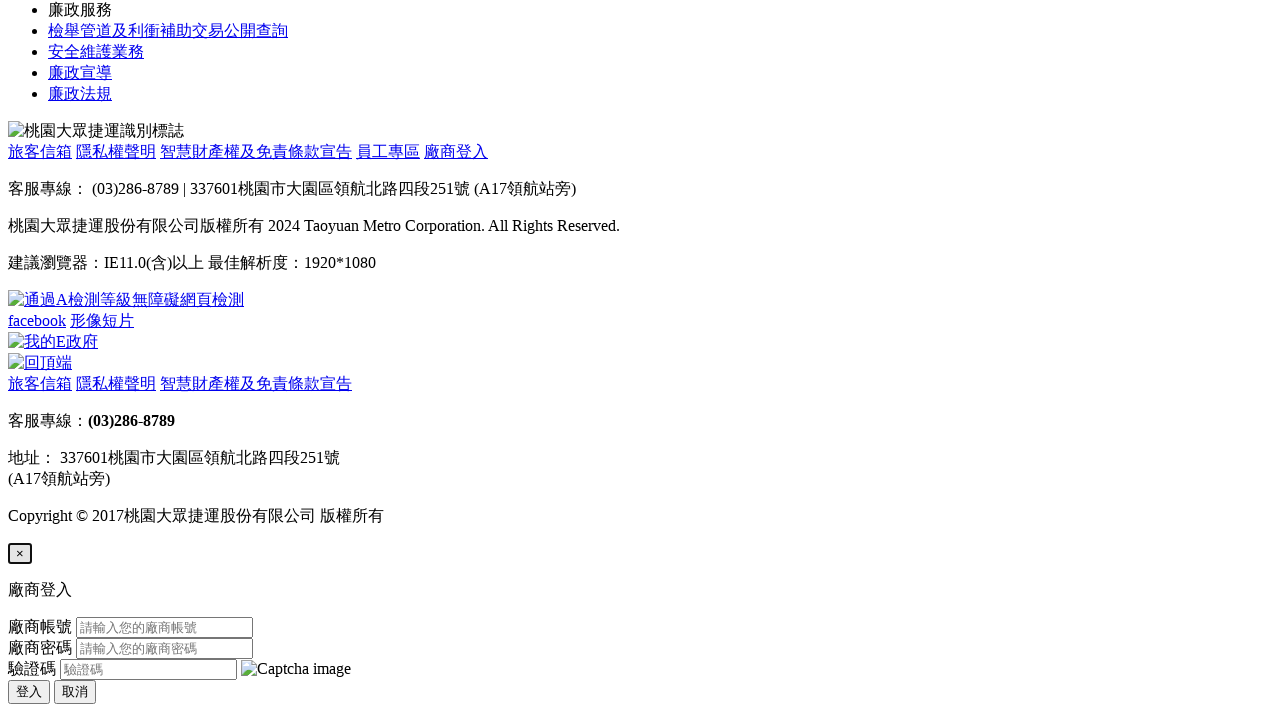

Clicked submit button to search for train timetable at (45, 360) on button.btn.btn-lg
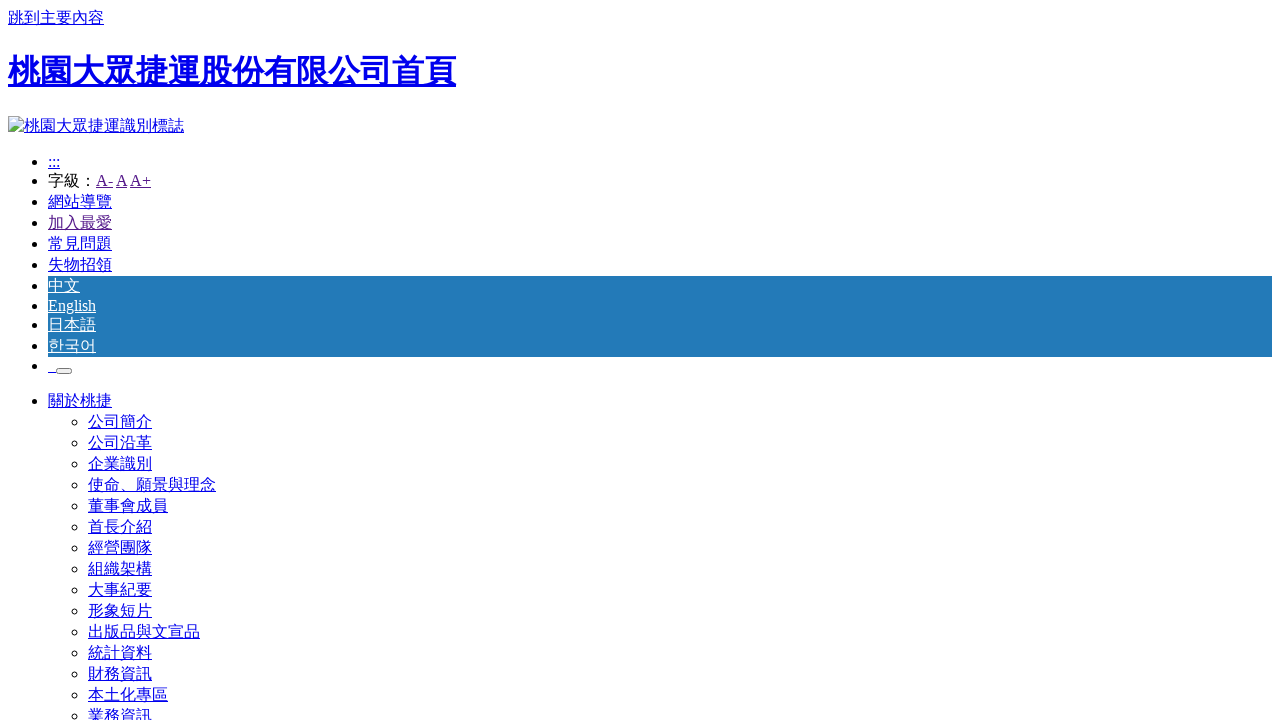

Train timetable results loaded successfully
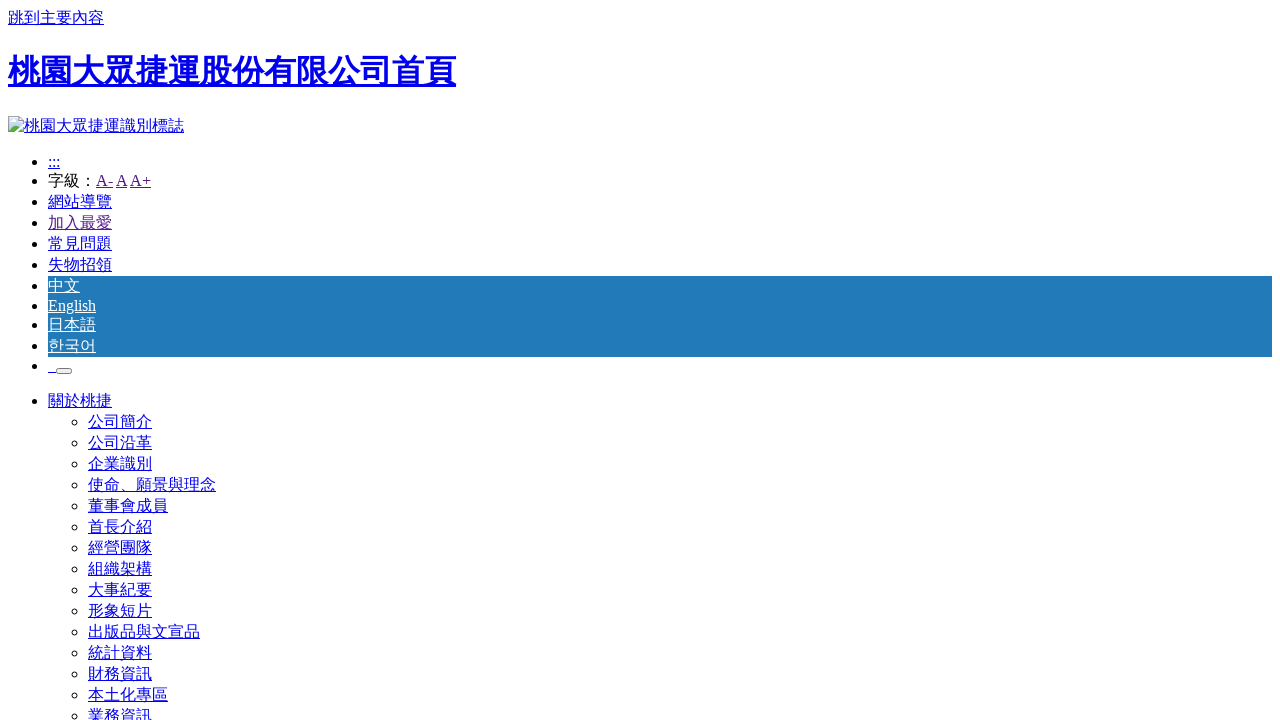

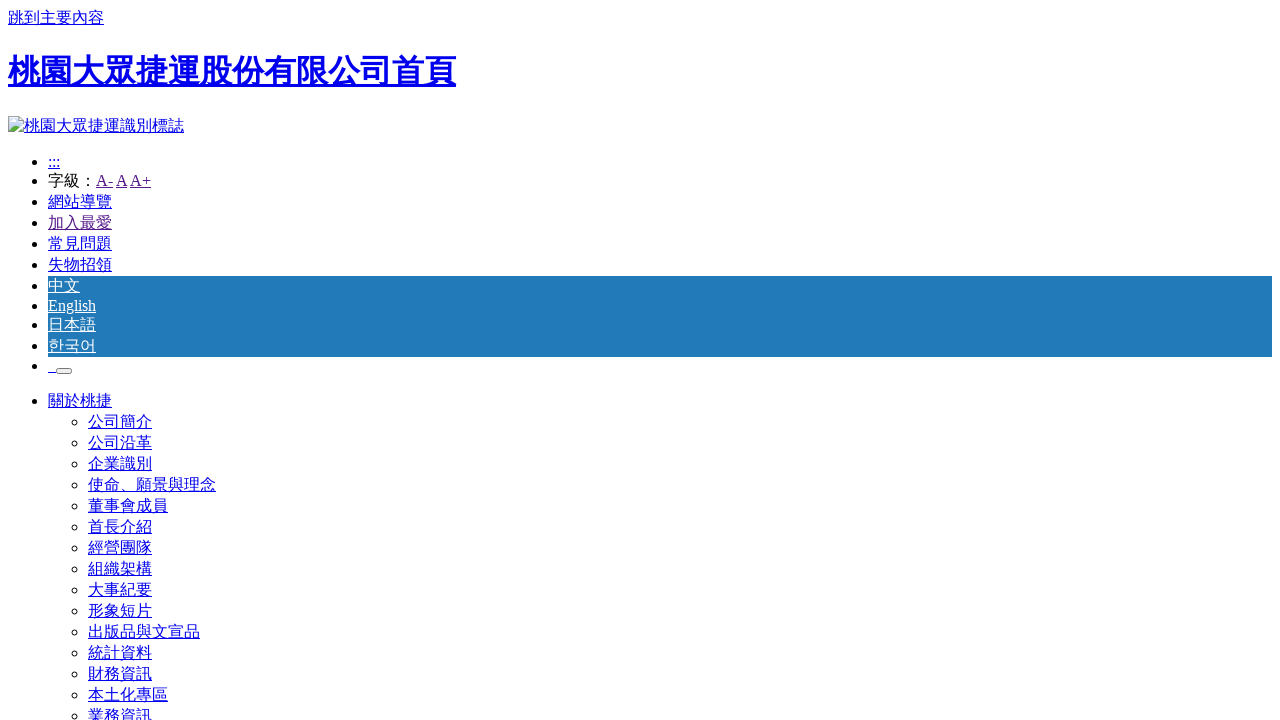